Tests checkbox functionality on GWT Showcase demo by clicking the Monday checkbox and verifying the Sunday checkbox is displayed and enabled

Starting URL: https://samples.gwtproject.org/samples/Showcase/Showcase.html#!CwCheckBox

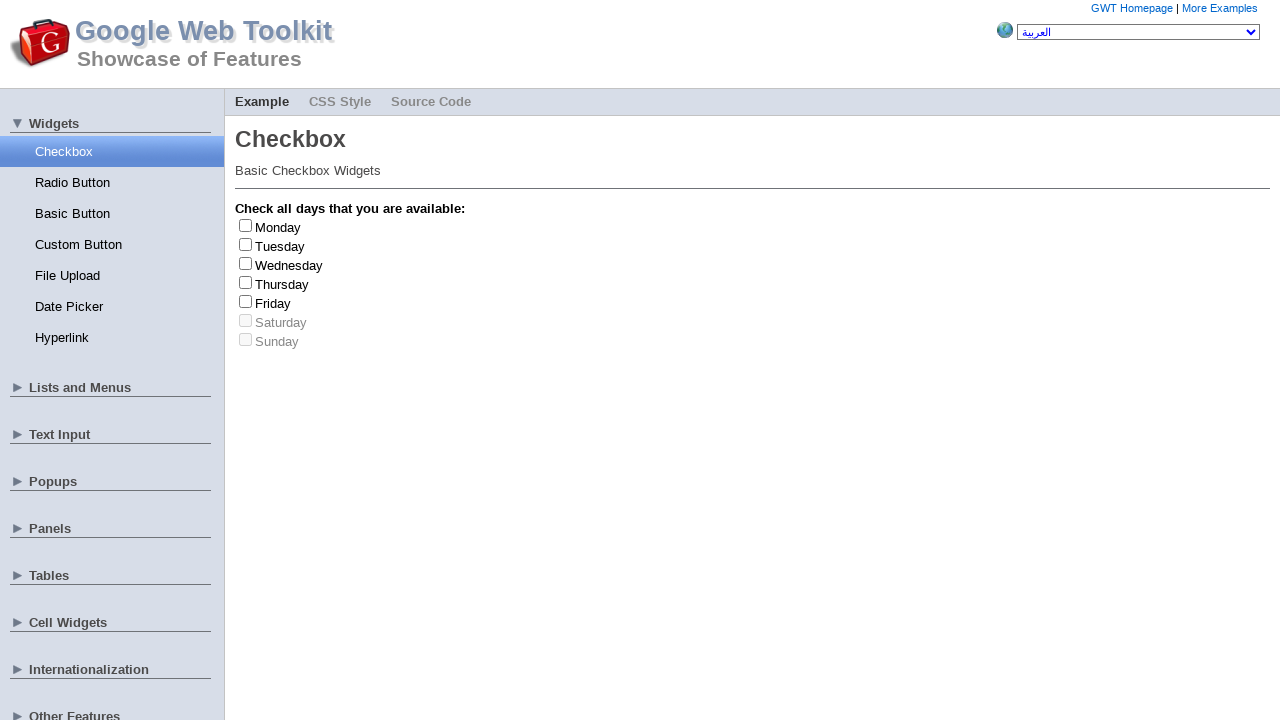

Waited 2 seconds for page to load
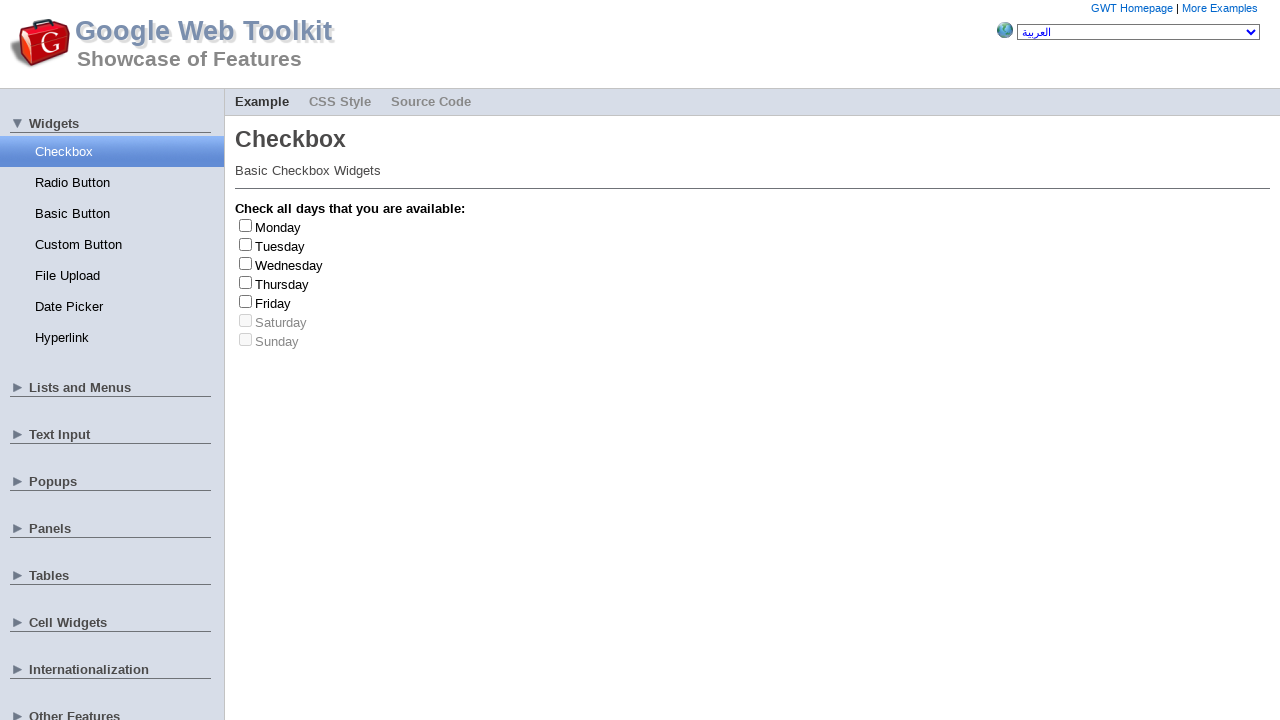

Located Monday checkbox label element
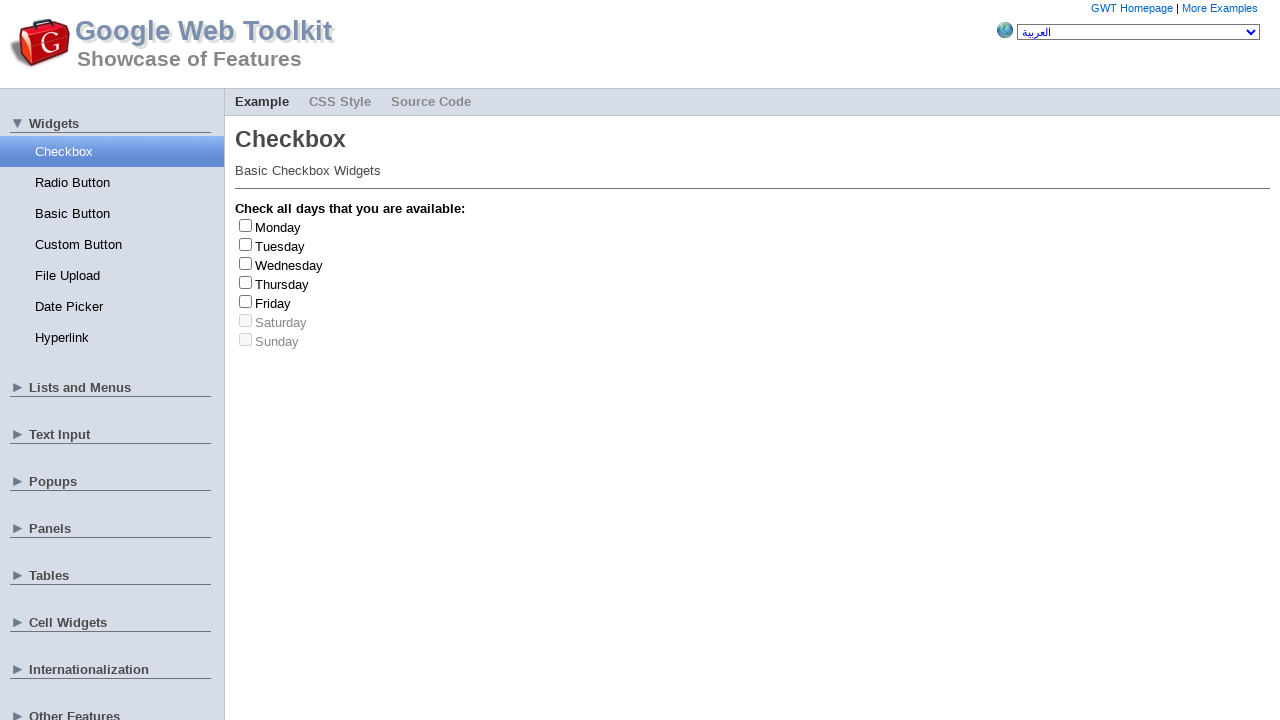

Monday checkbox label became visible
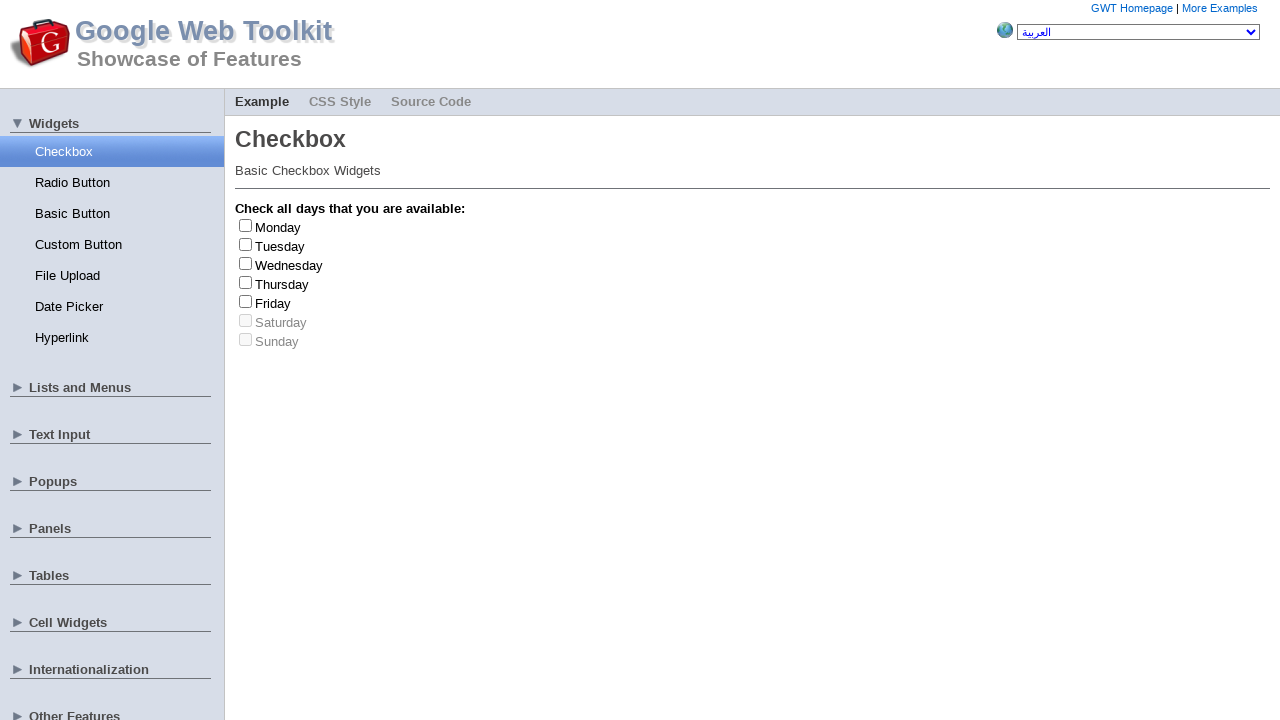

Clicked Monday checkbox label at (278, 227) on xpath=//label[@id='gwt-debug-cwCheckBox-Monday-label']
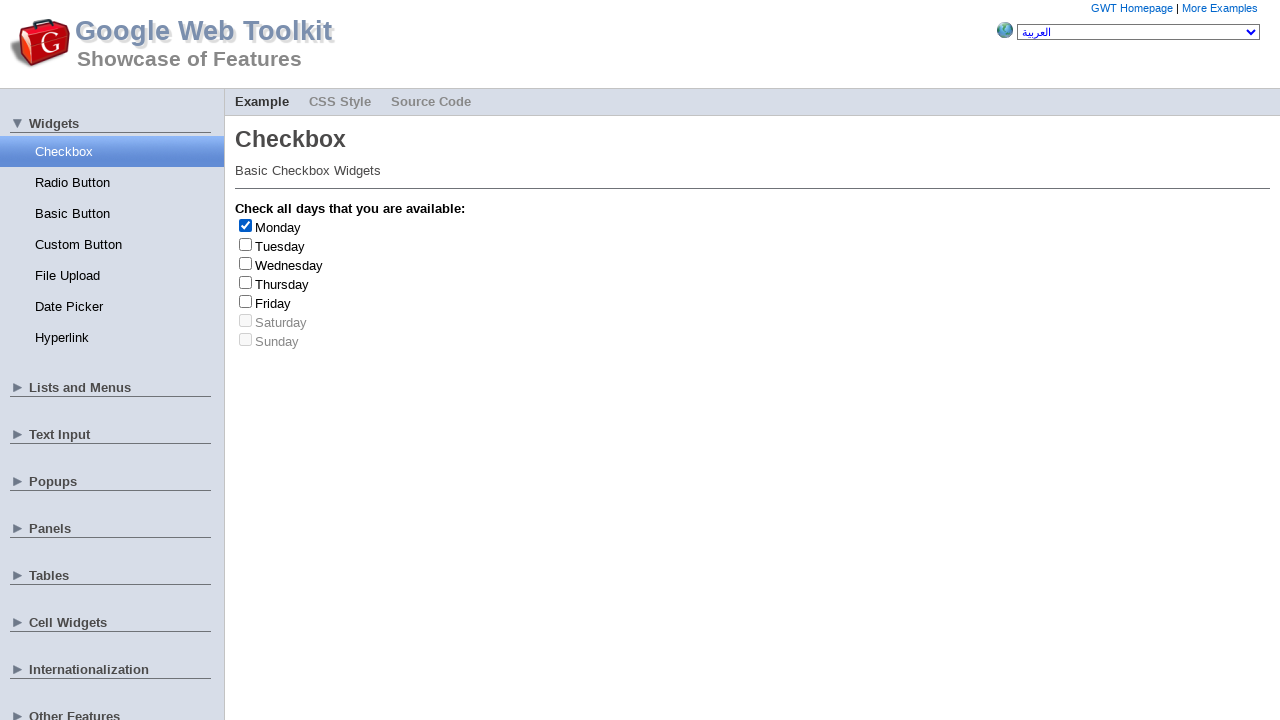

Located Sunday checkbox label element
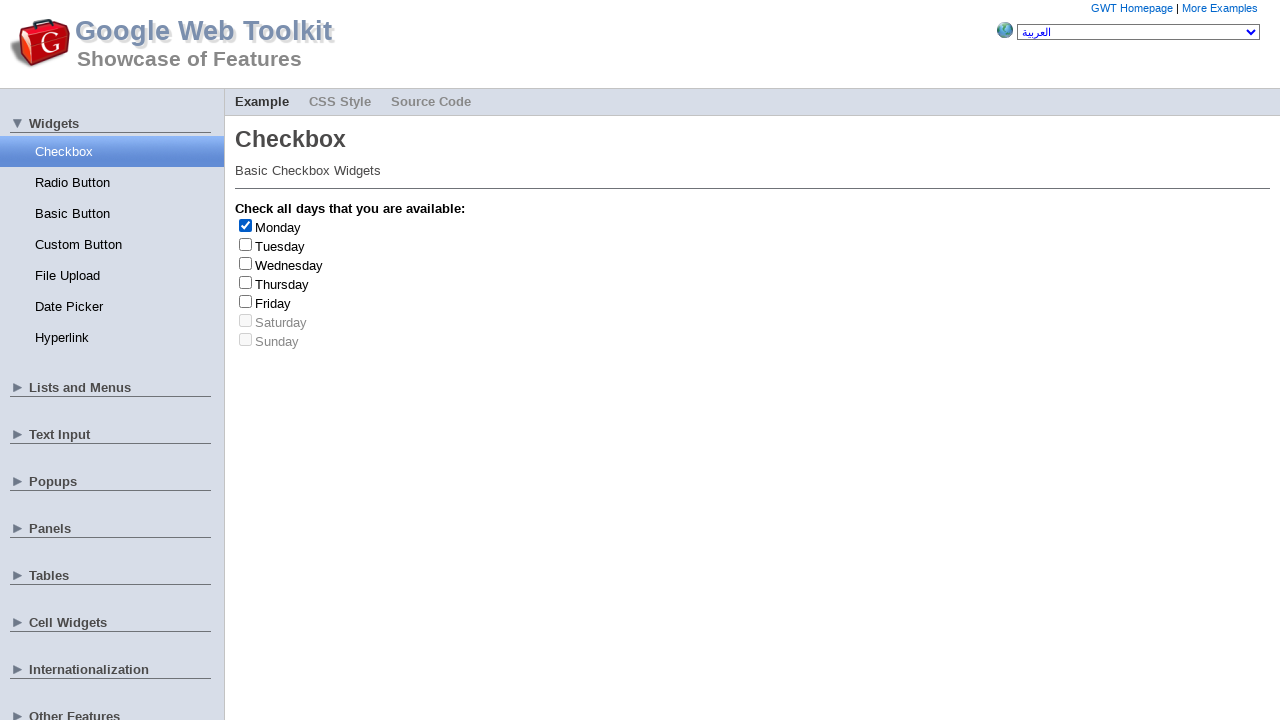

Verified Sunday checkbox is displayed and visible
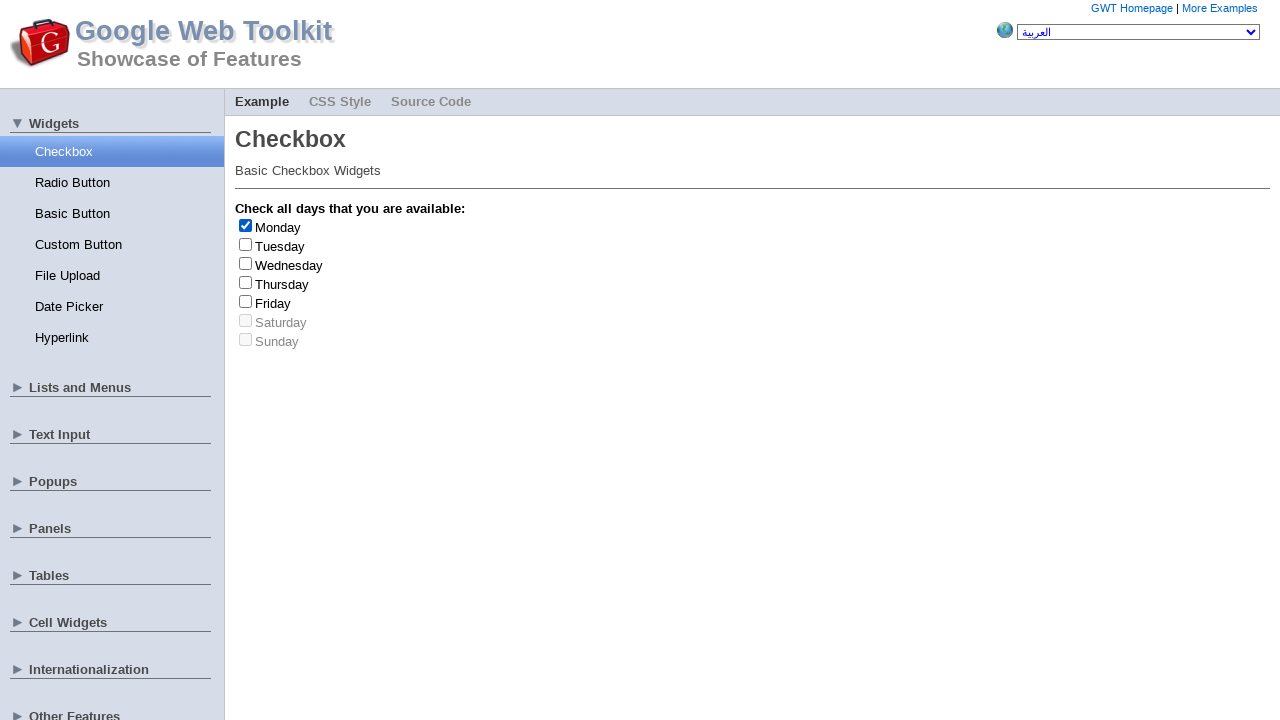

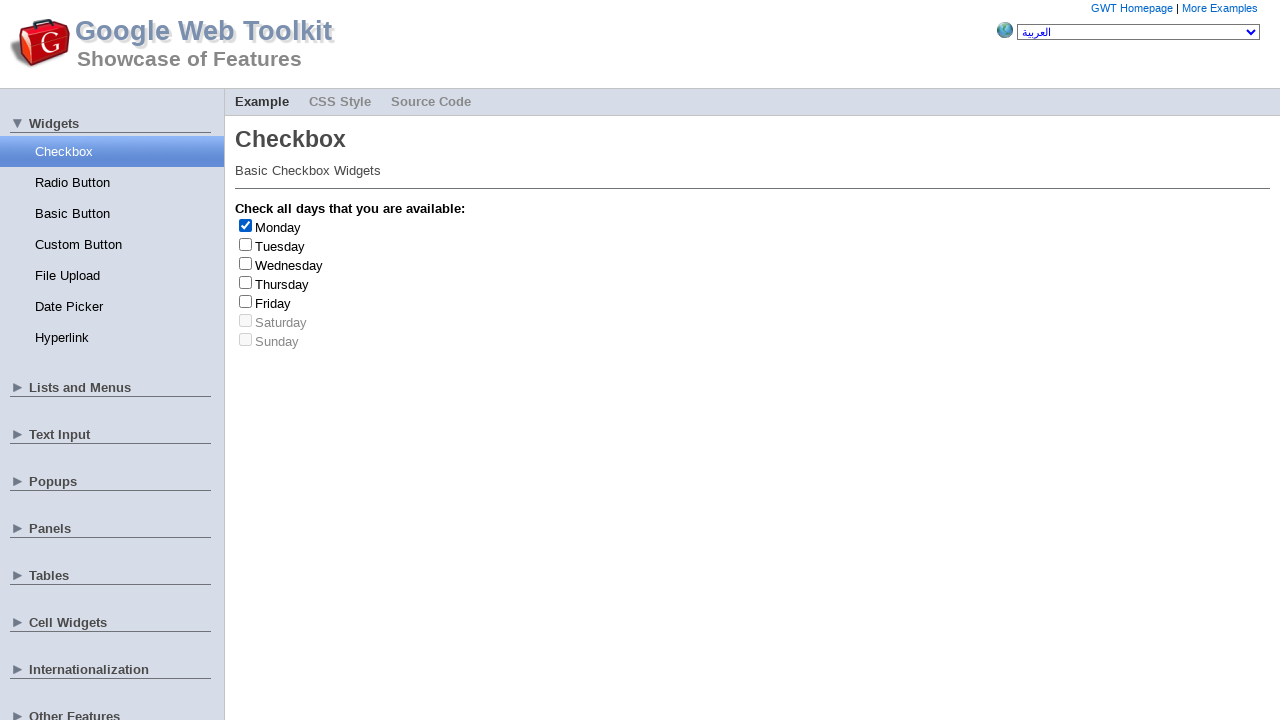